Tests Python.org website by searching for "pycon" in the search box and navigating back to the homepage

Starting URL: http://www.python.org

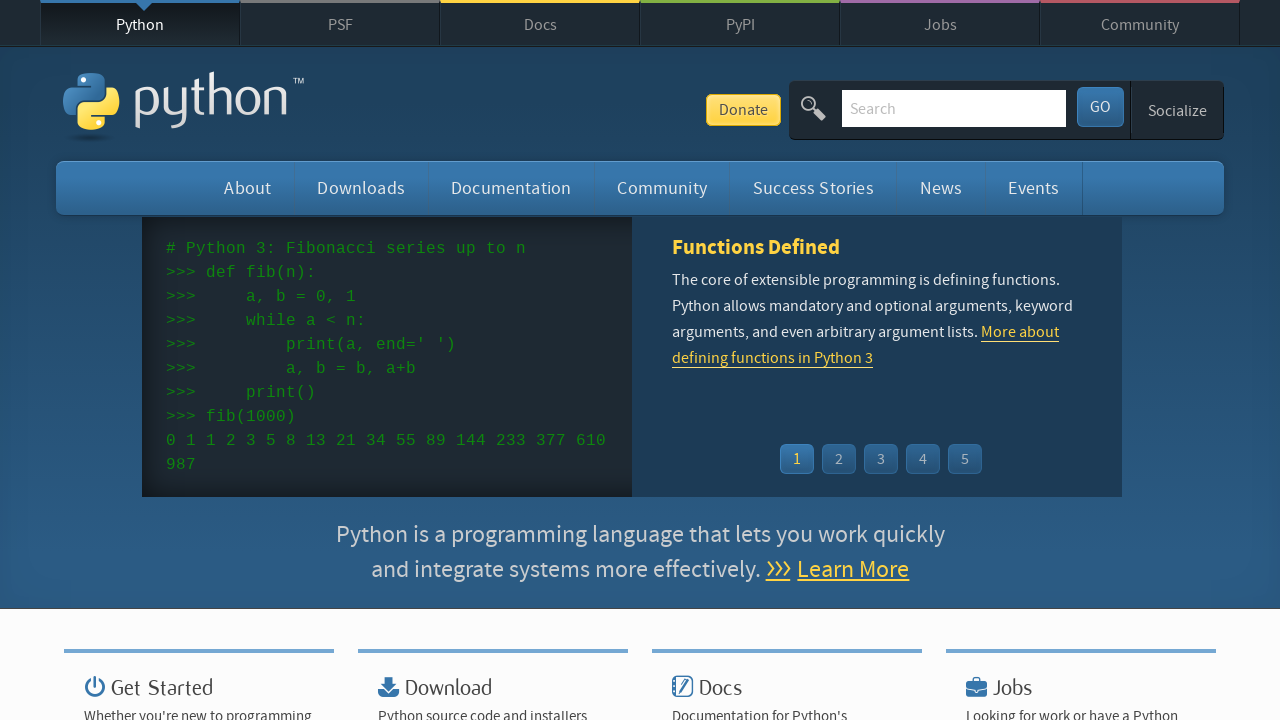

Verified 'Python' is in the page title
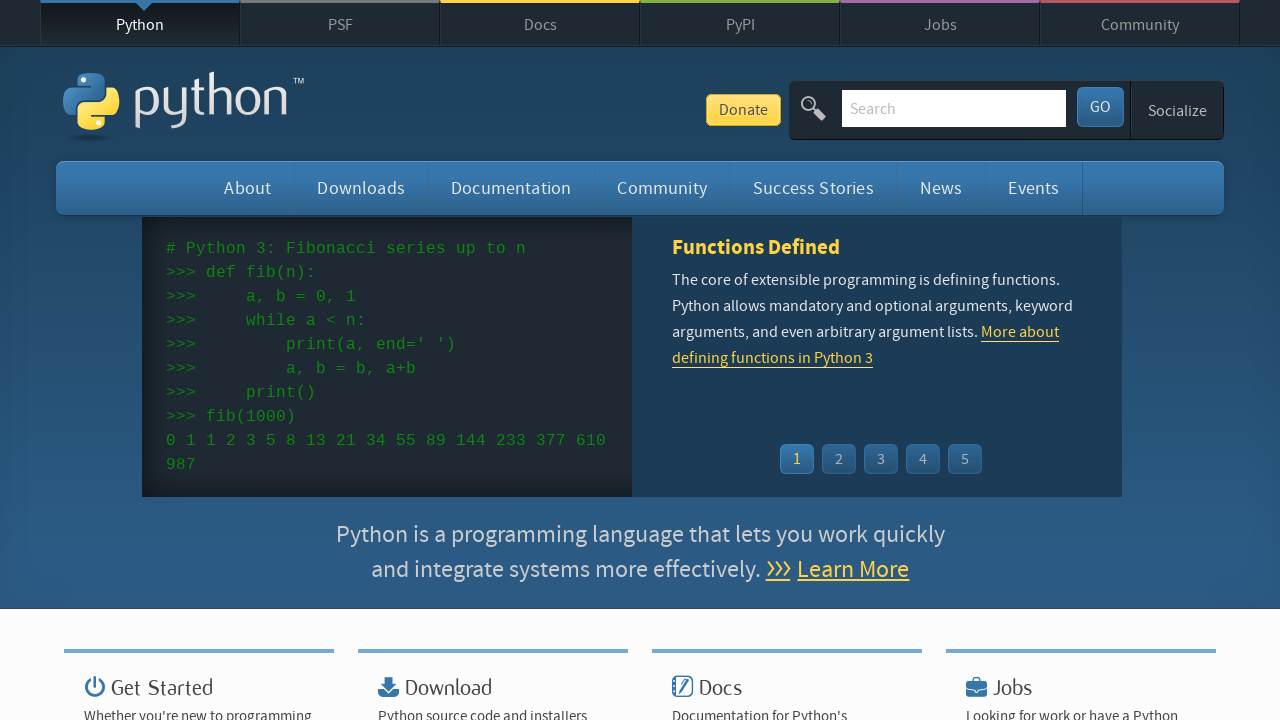

Cleared the search box on input[name='q']
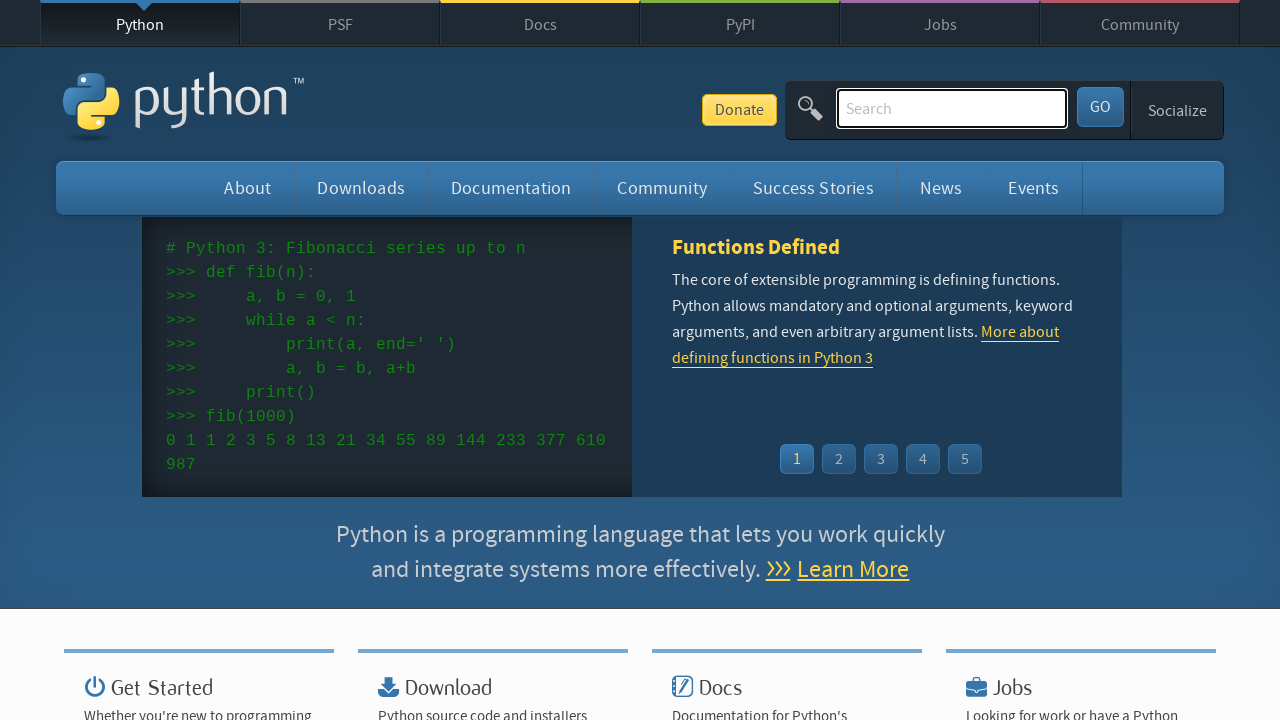

Typed 'pycon' into the search box on input[name='q']
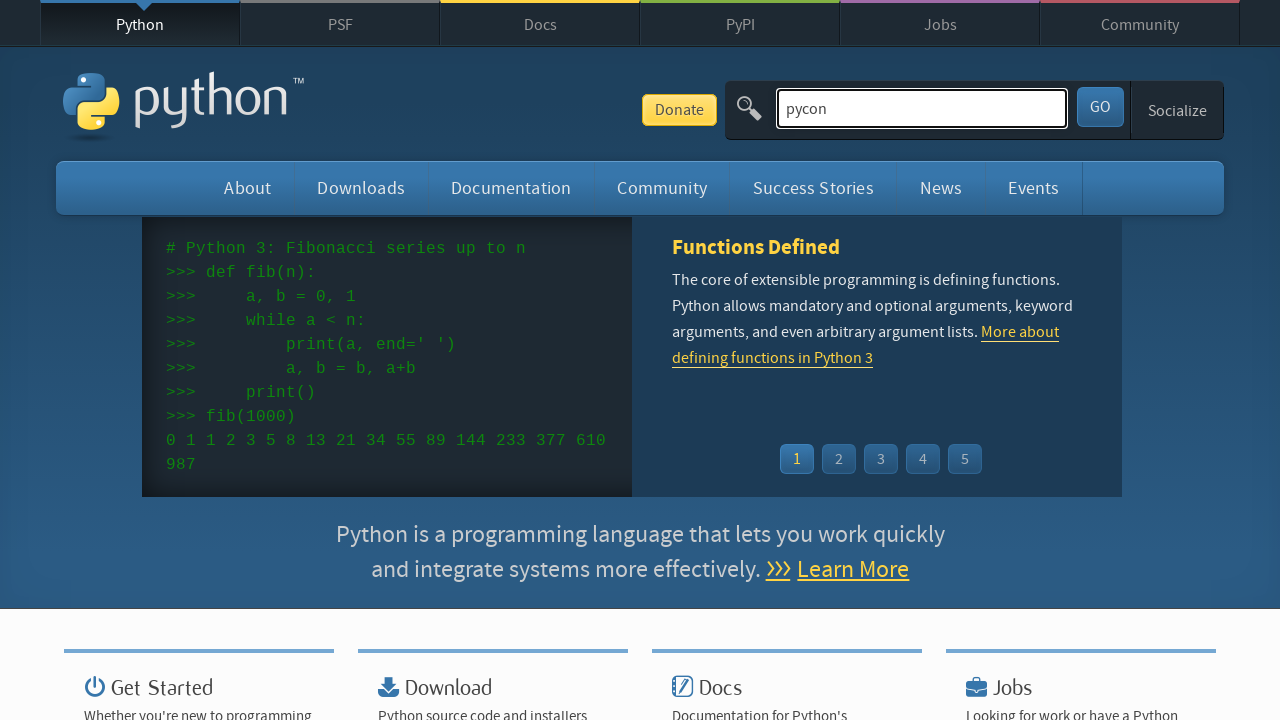

Pressed Enter to submit the search query on input[name='q']
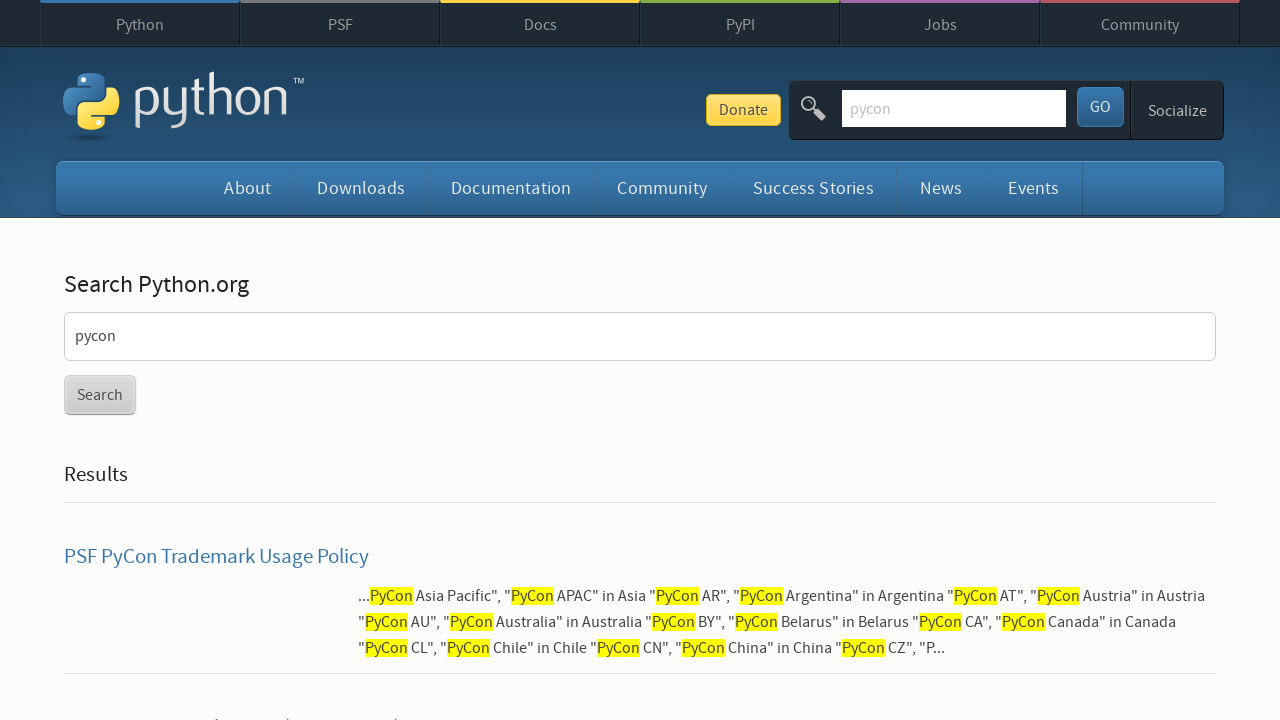

Waited for page to load after search
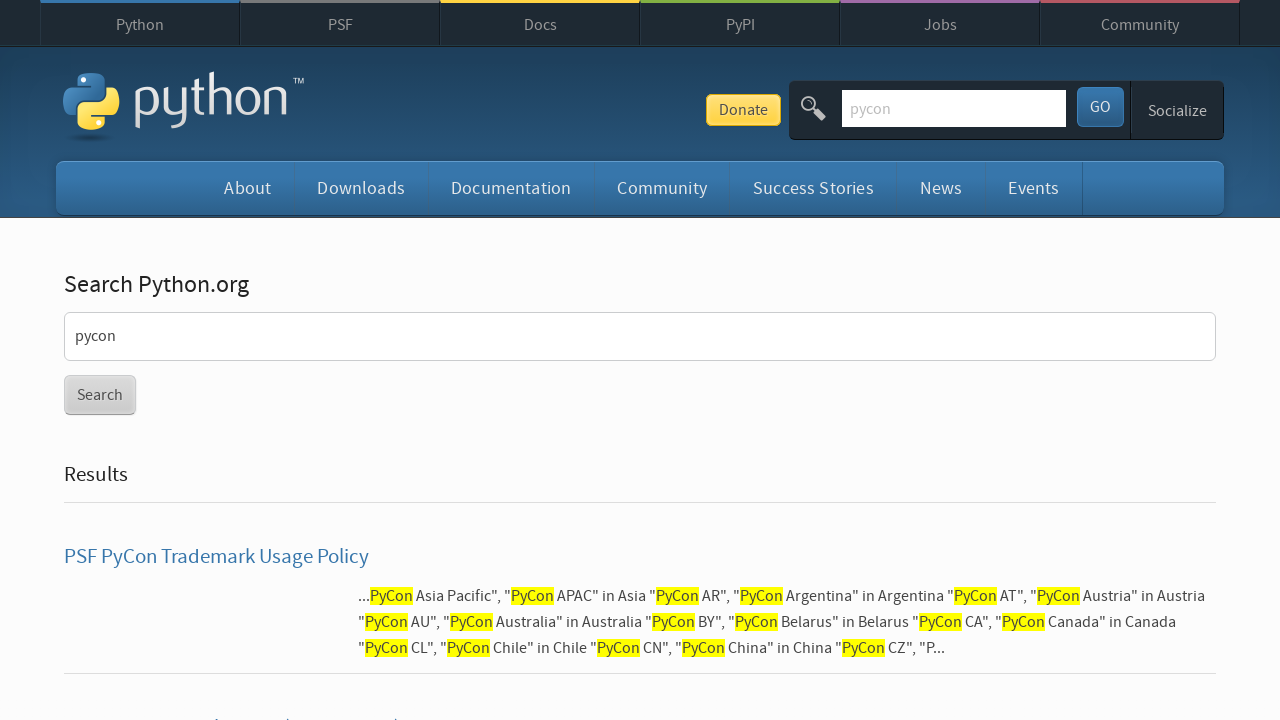

Navigated back to Python.org homepage
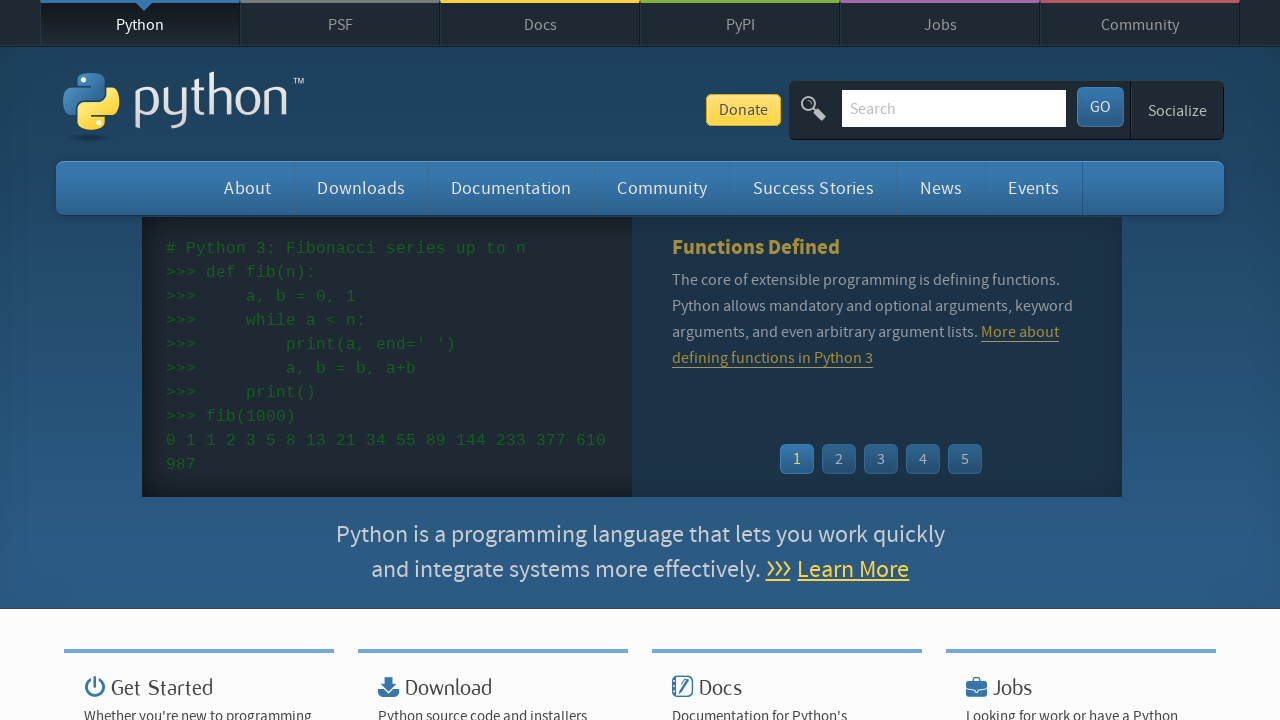

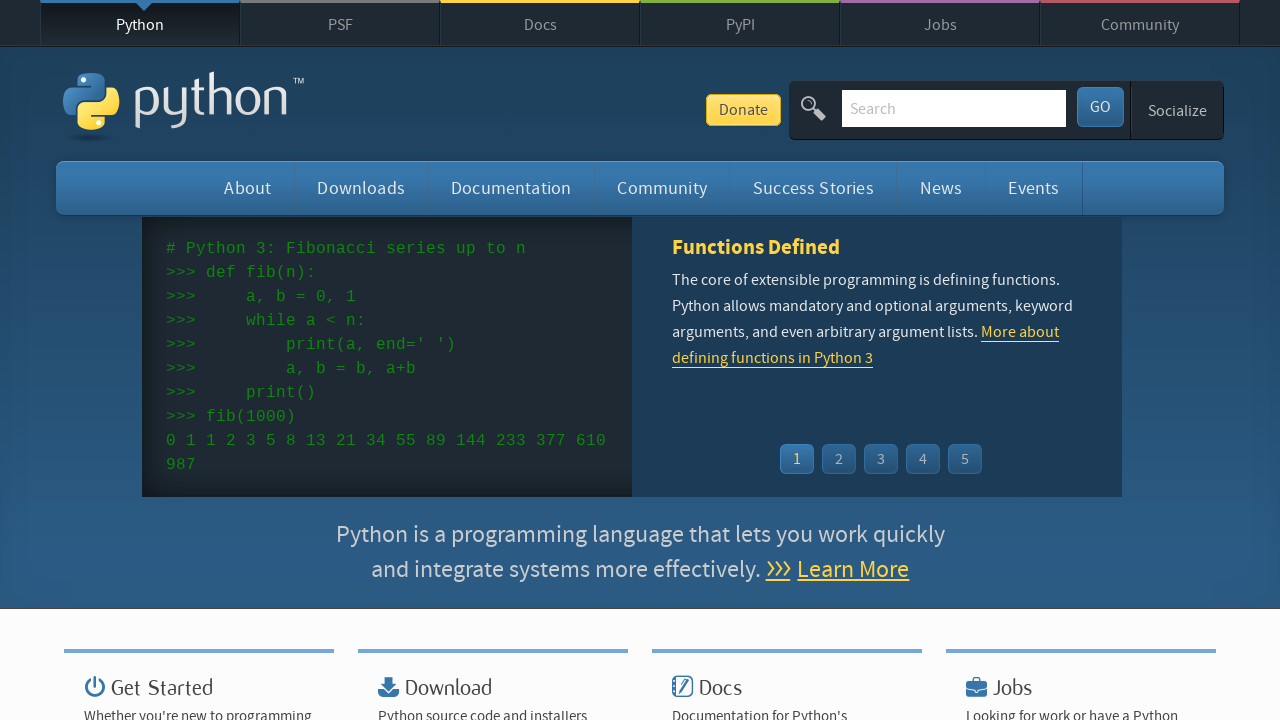